Navigates to Nykaa website using JavaScript executor and refreshes the page

Starting URL: https://www.nykaa.com/

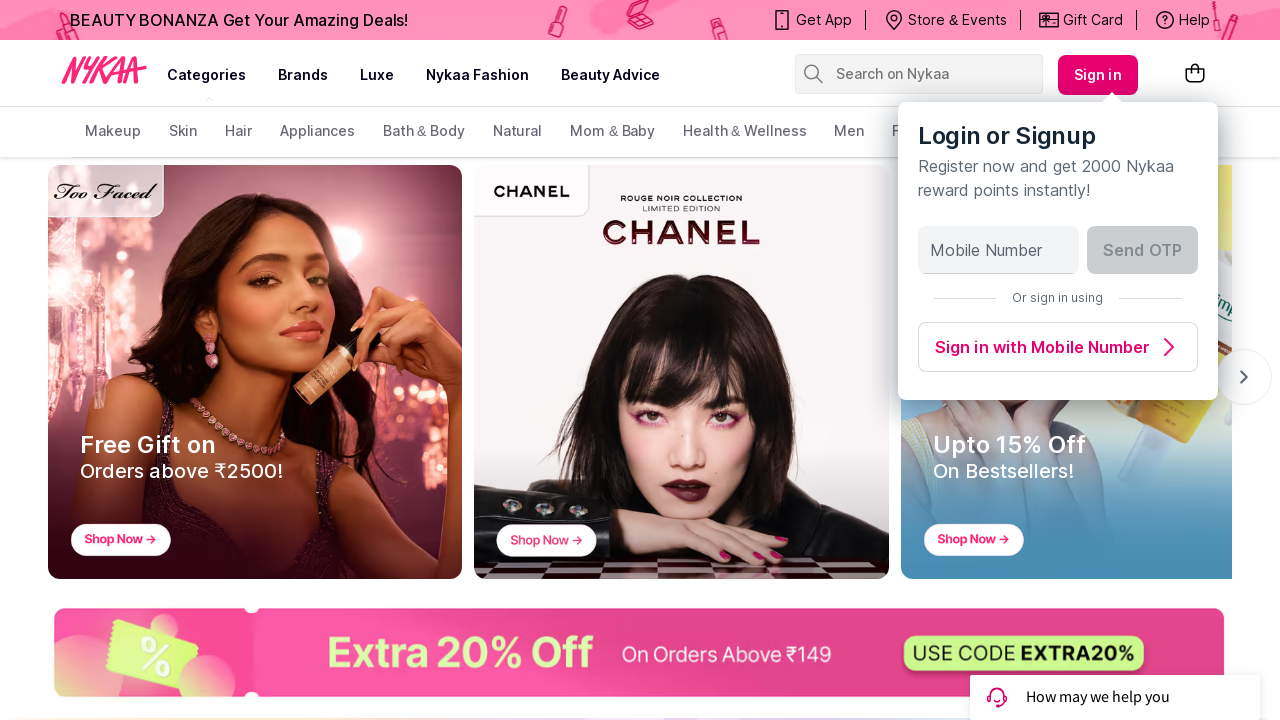

Retrieved page title using JavaScript executor
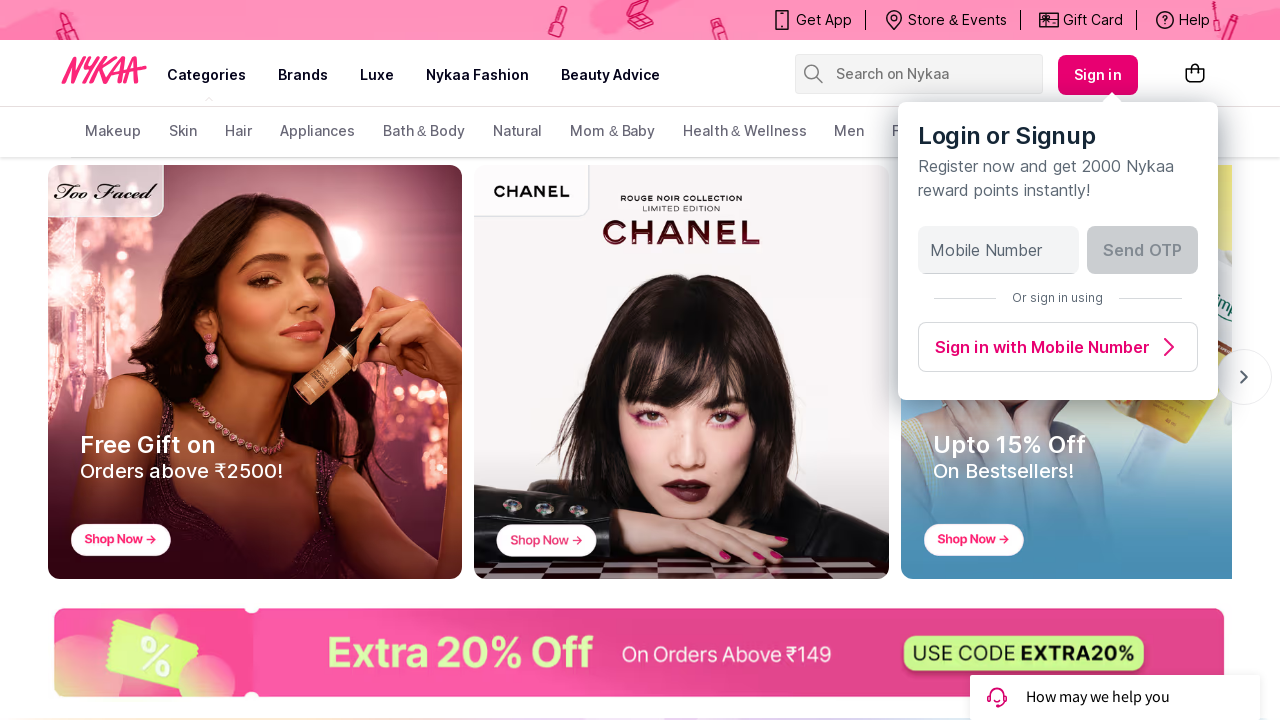

Retrieved current URL using JavaScript executor
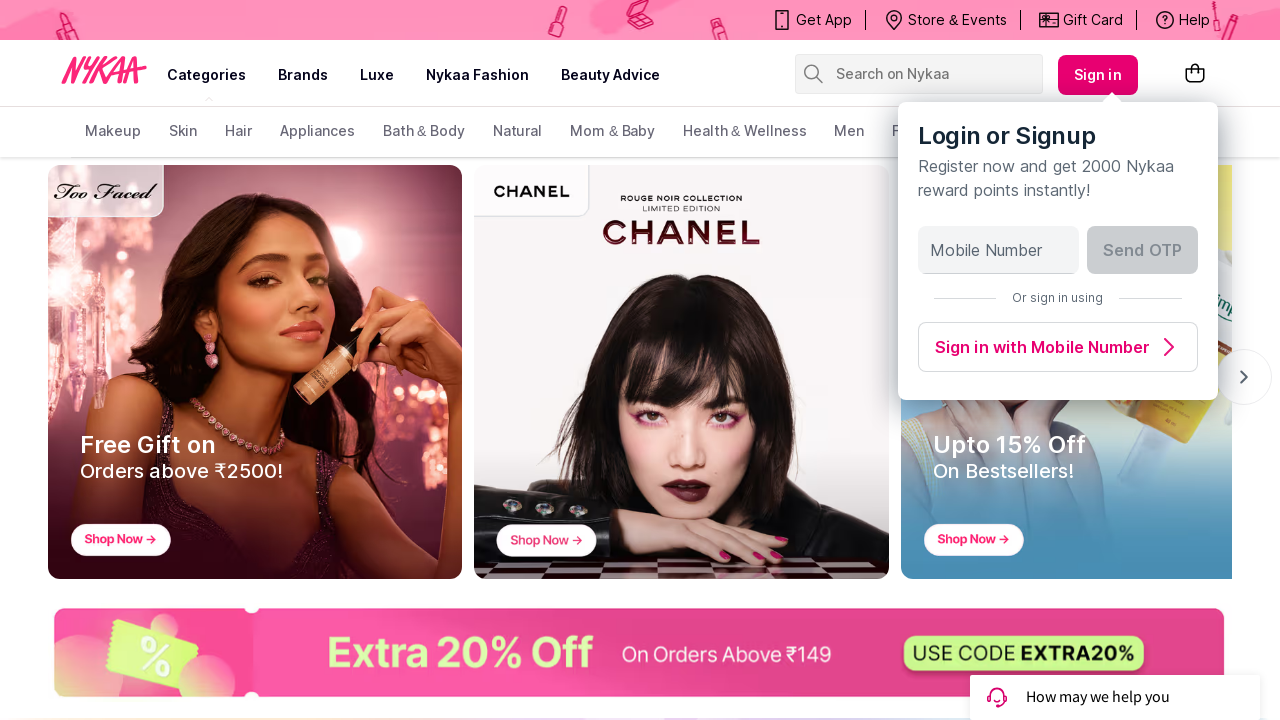

Waited for 3 seconds
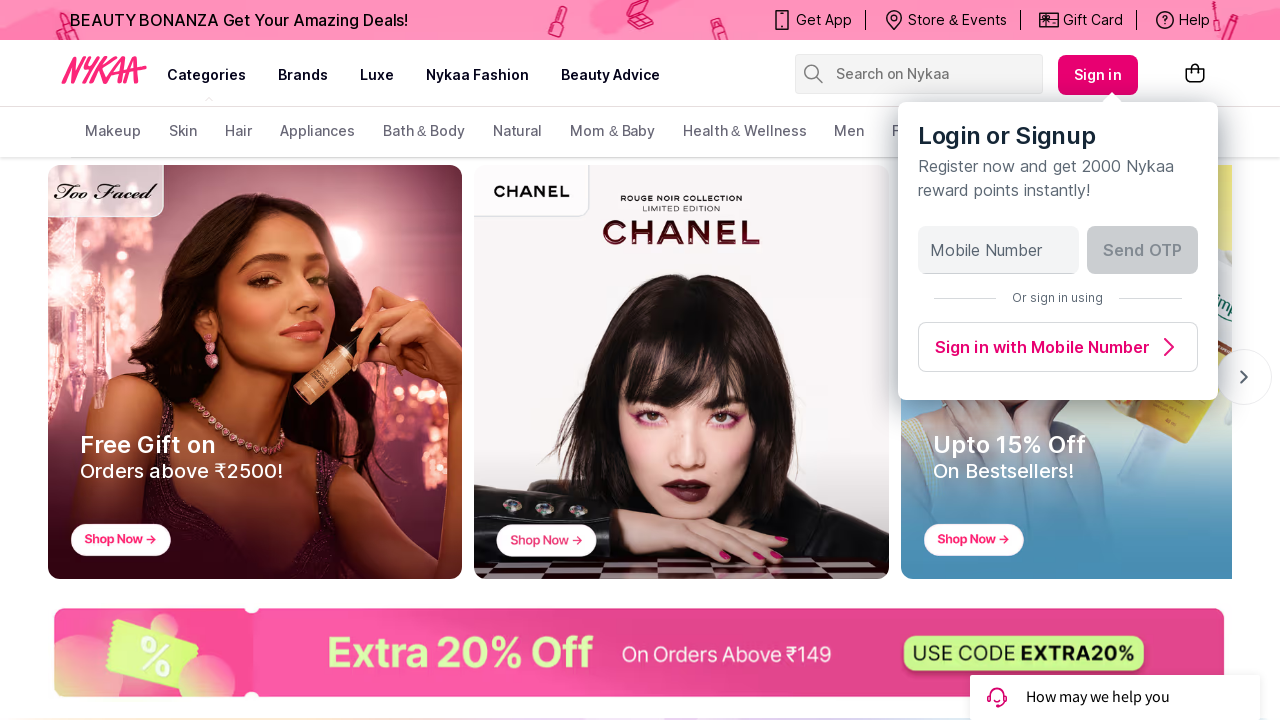

Refreshed the page using JavaScript executor
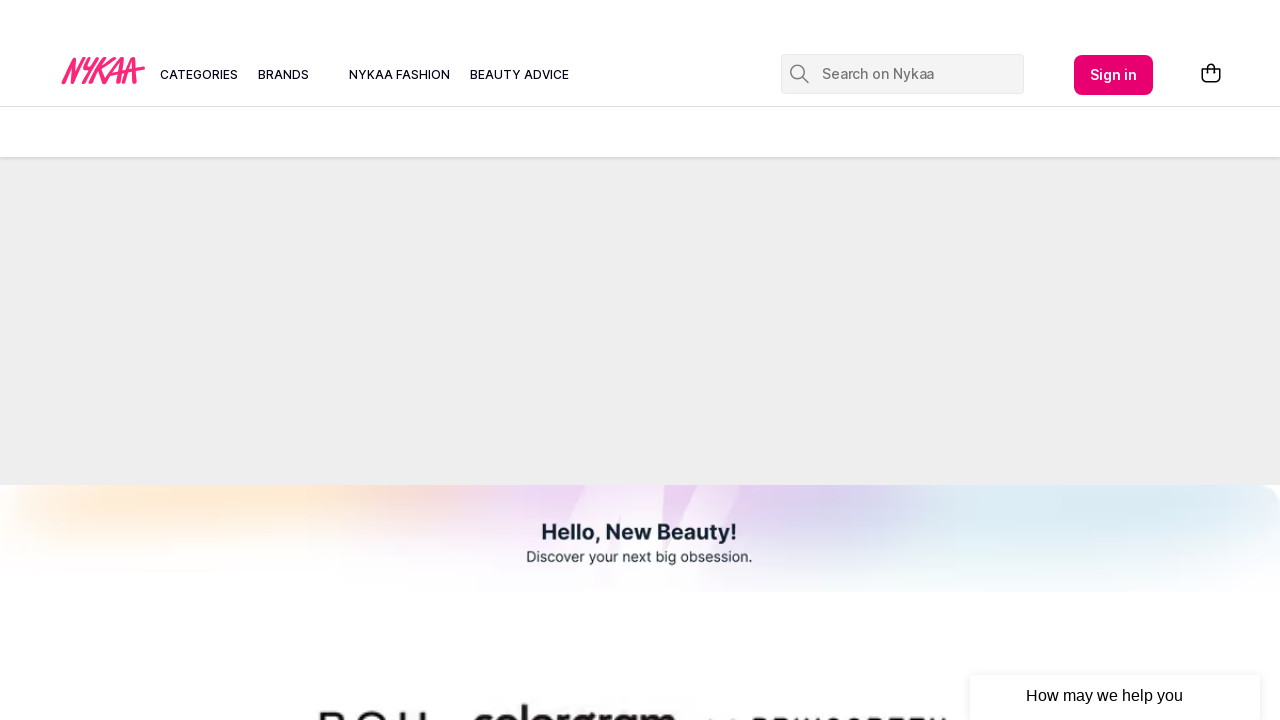

Waited for 3 seconds after page refresh
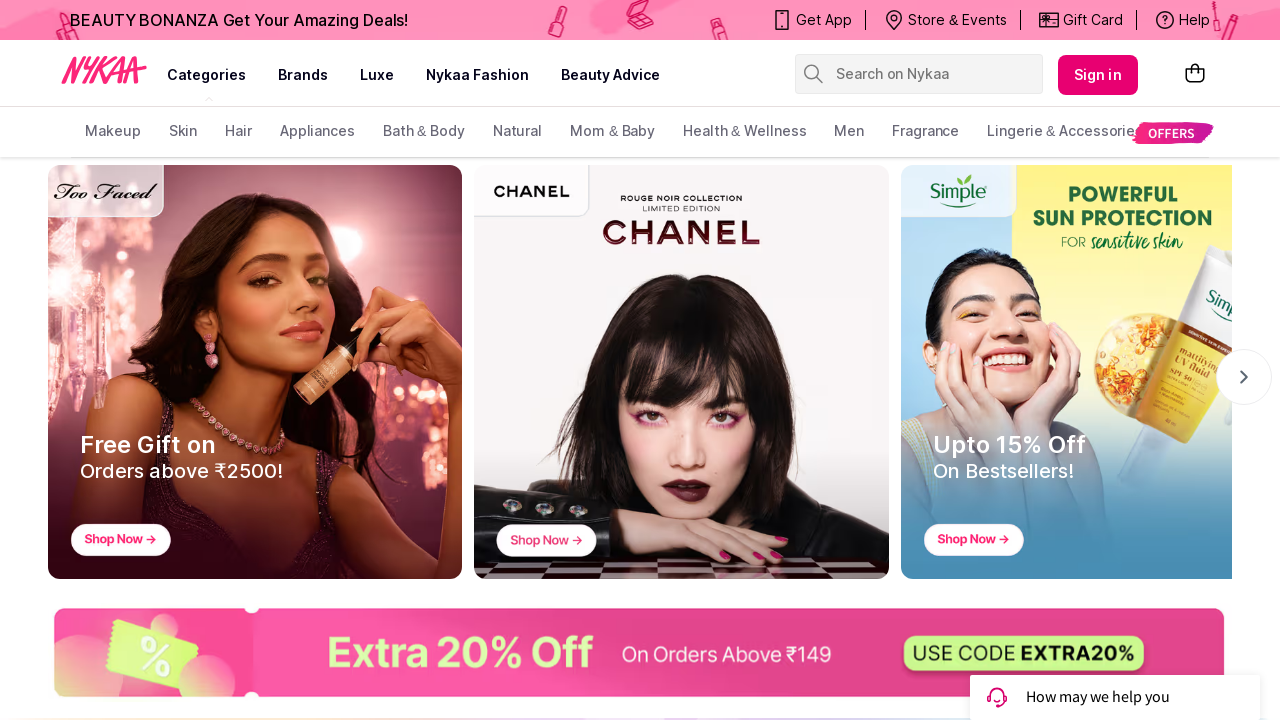

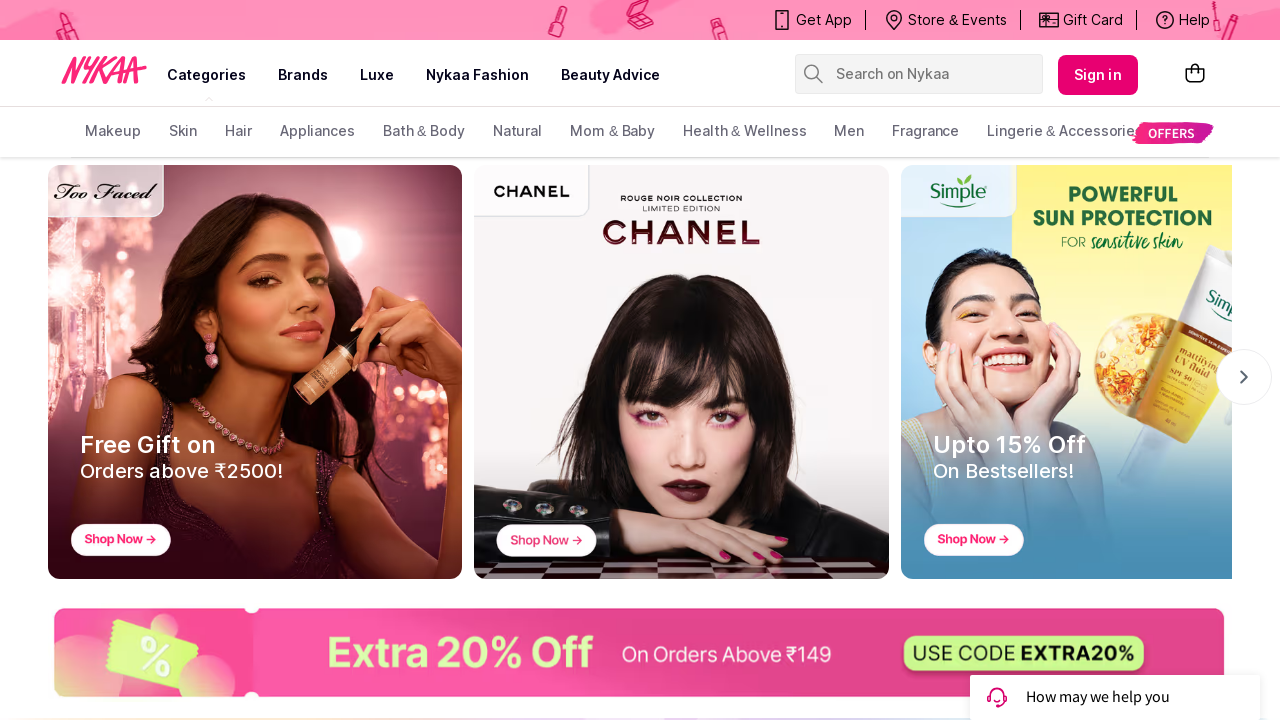